Tests form submission with valid data by filling all required fields in the booking form and submitting it.

Starting URL: https://automationdemo.vercel.app/

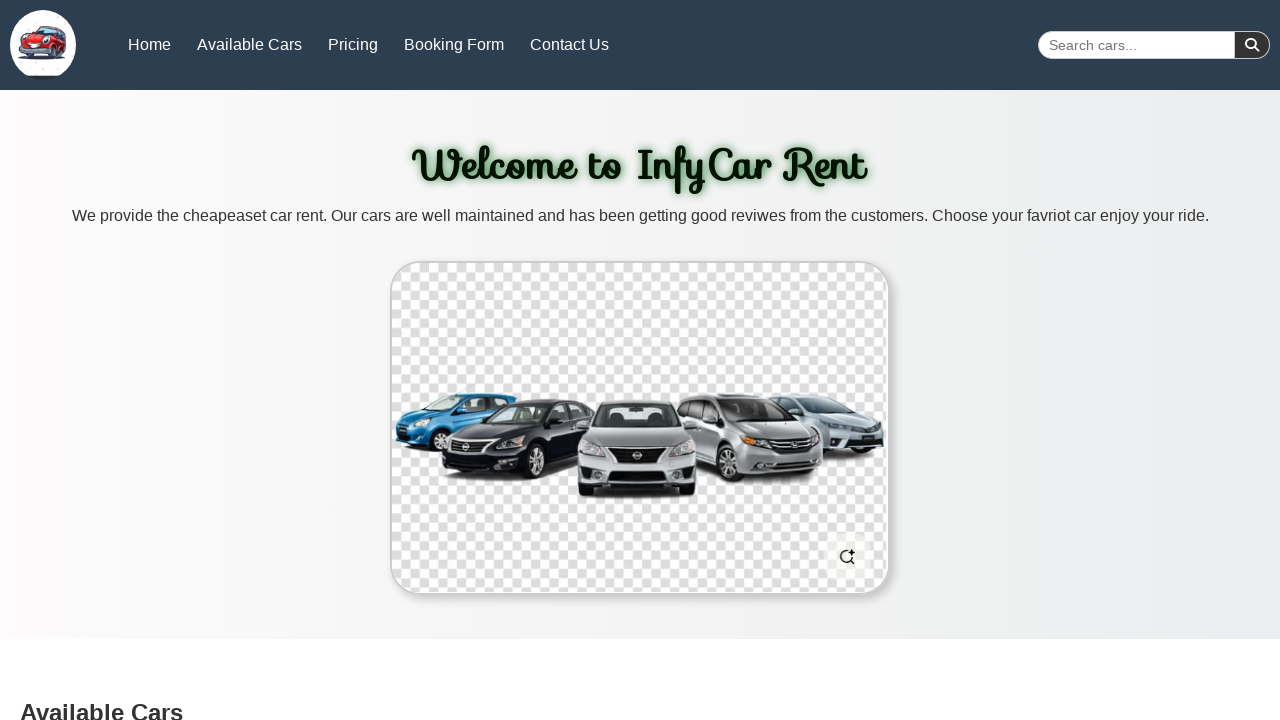

Waited 3 seconds for page to load
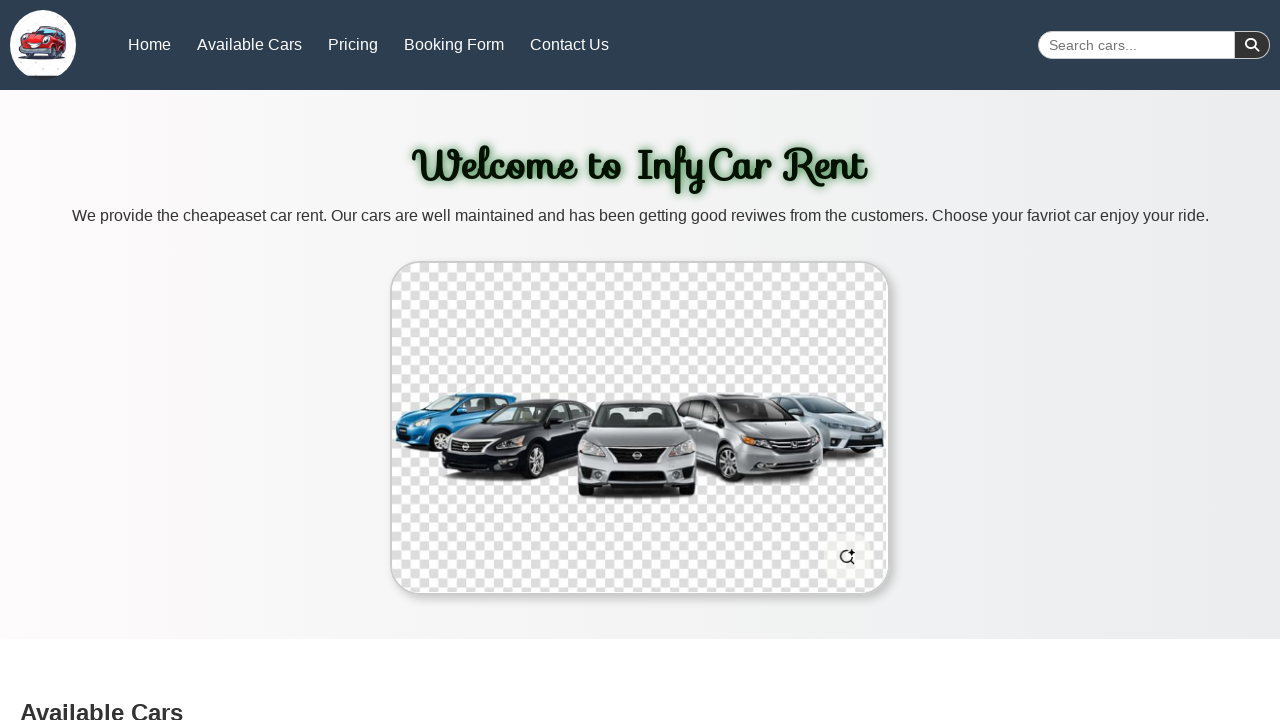

Clicked link to navigate to booking section at (454, 44) on a[href="#booking"]
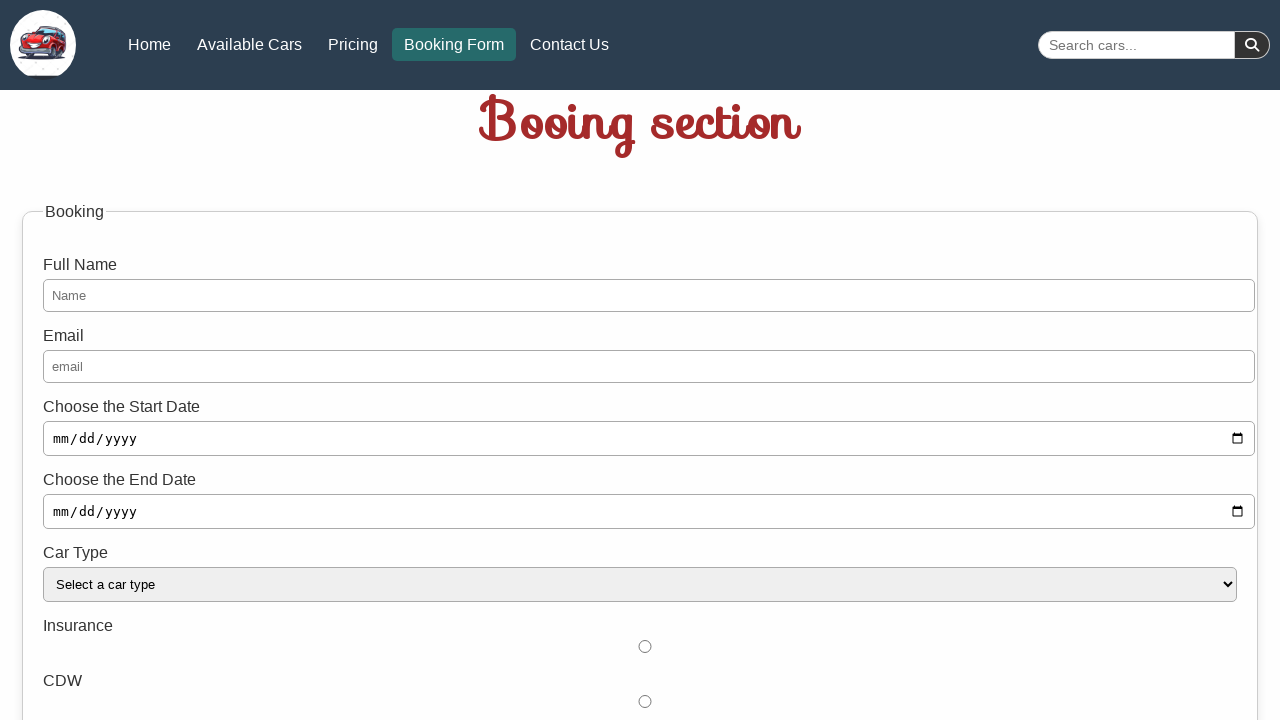

Waited 500ms for booking section to load
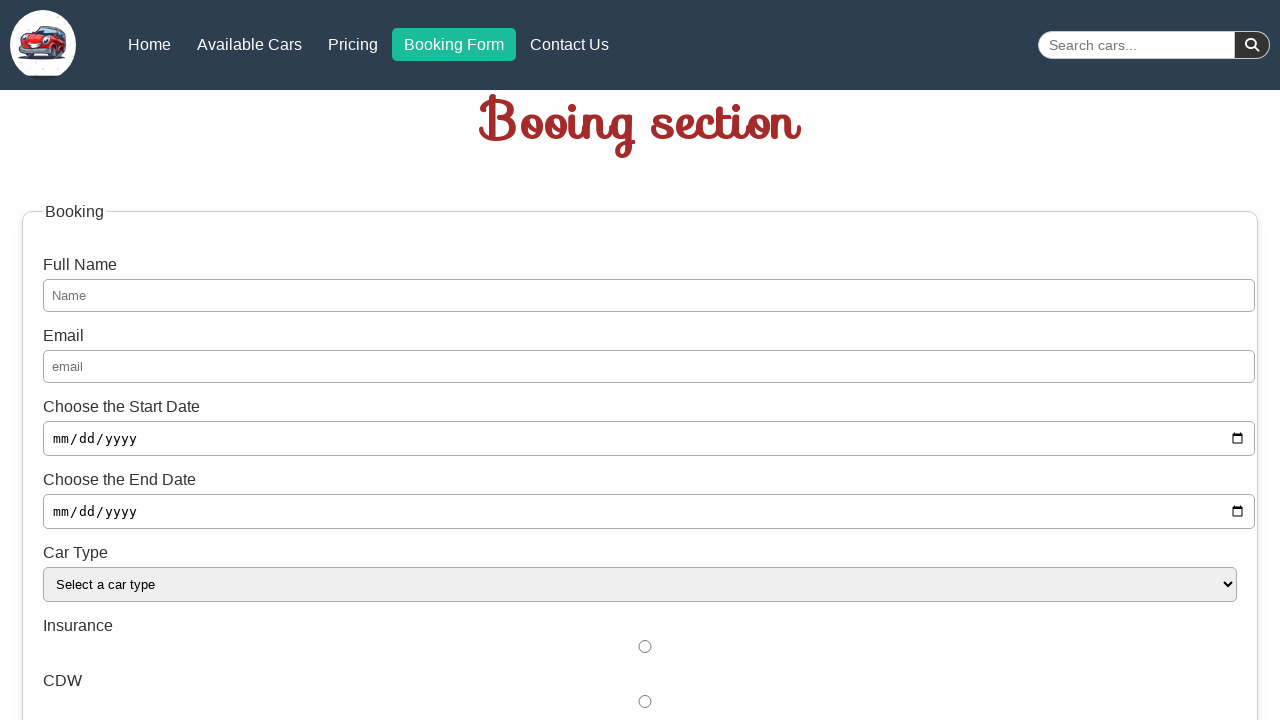

Filled full name field with 'John Doe' on #fn
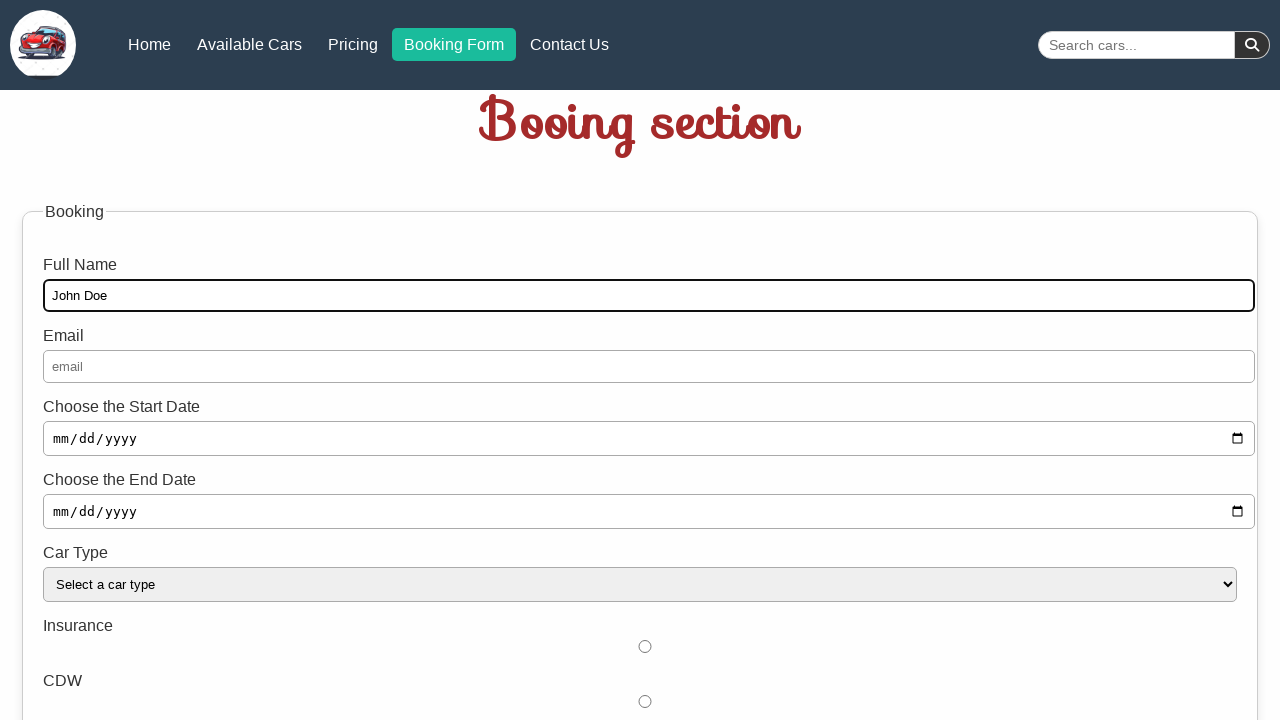

Filled email field with 'john.doe@example.com' on #email
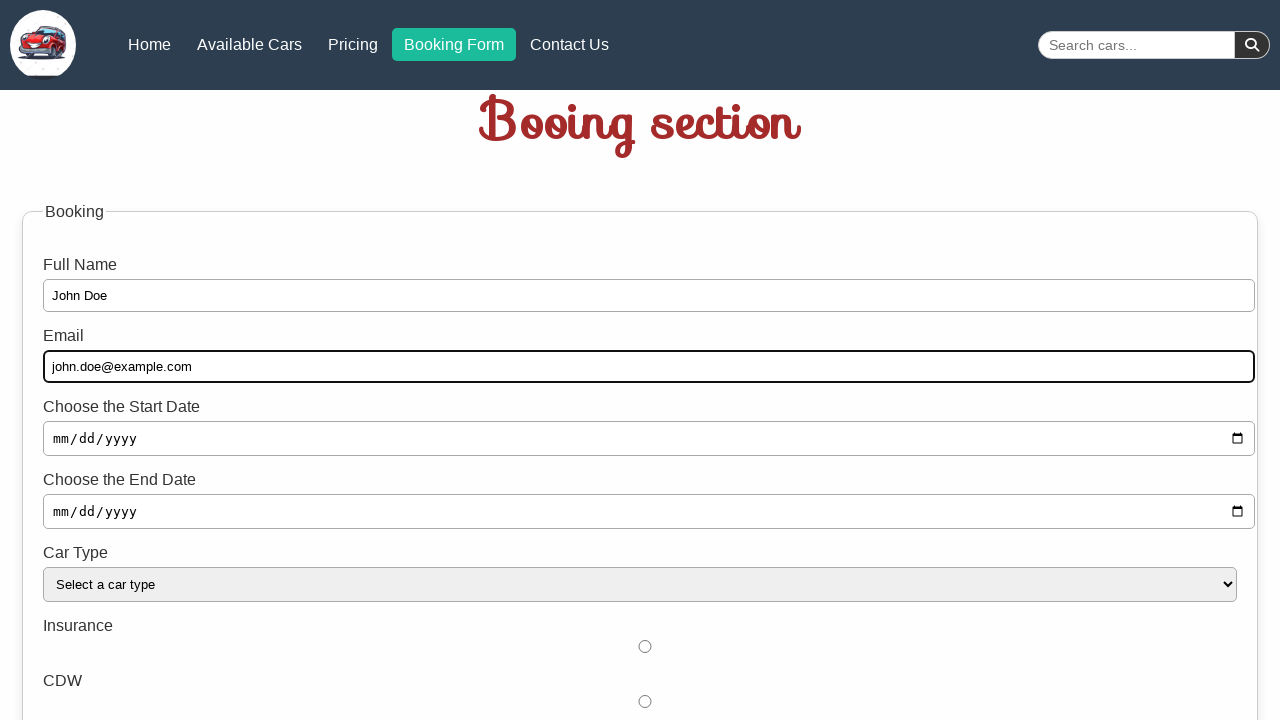

Filled start date field with '2025-08-01' on input[name="start"]
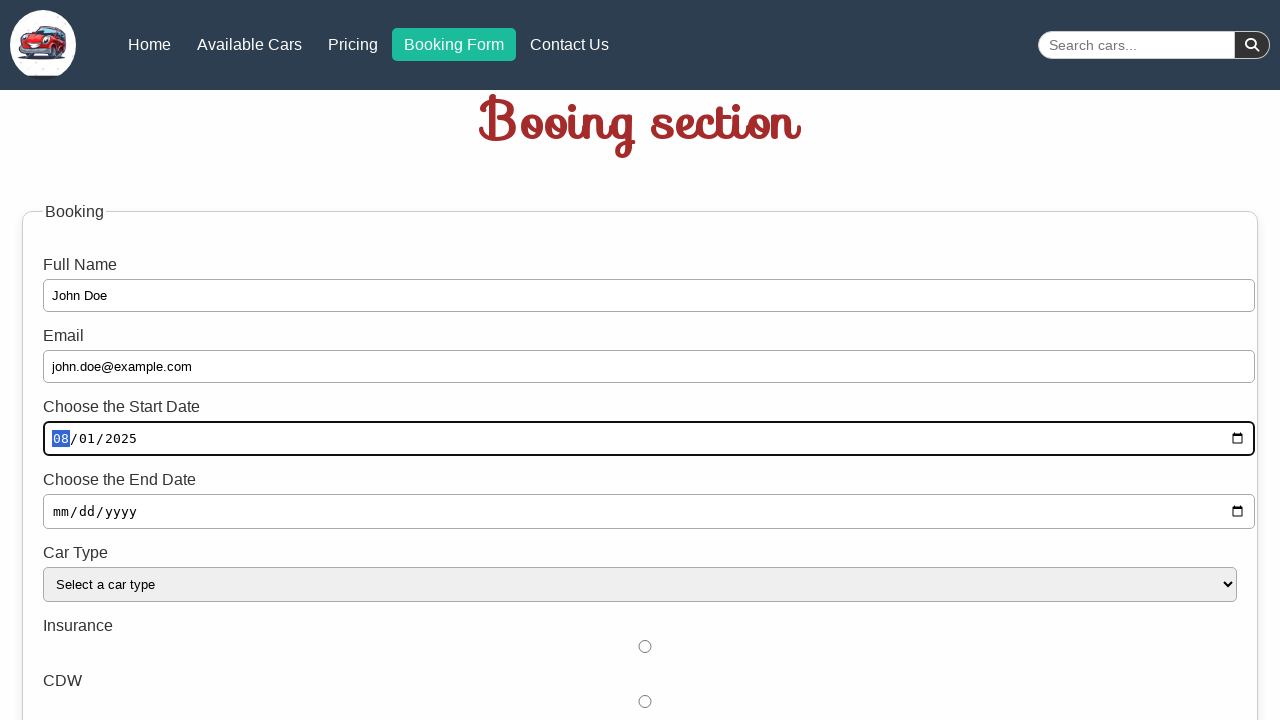

Filled end date field with '2025-08-07' on input[name="end"]
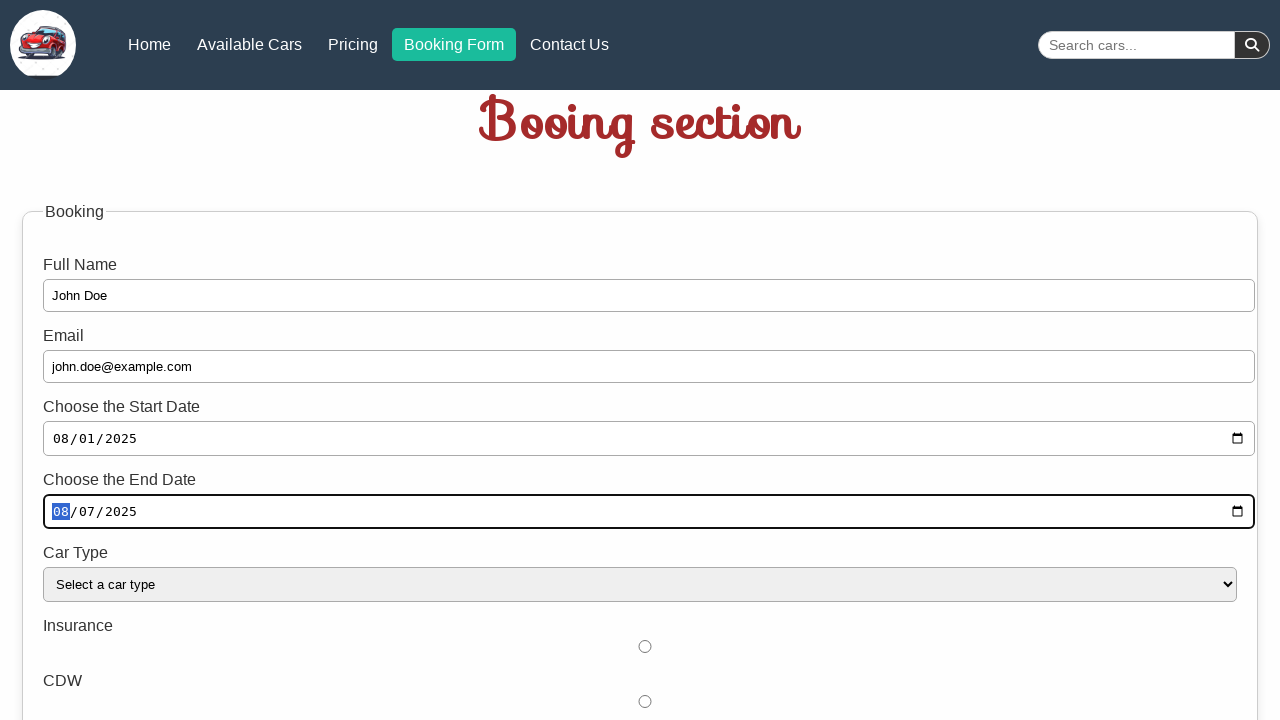

Selected 'VAN' from vehicle type dropdown on #type
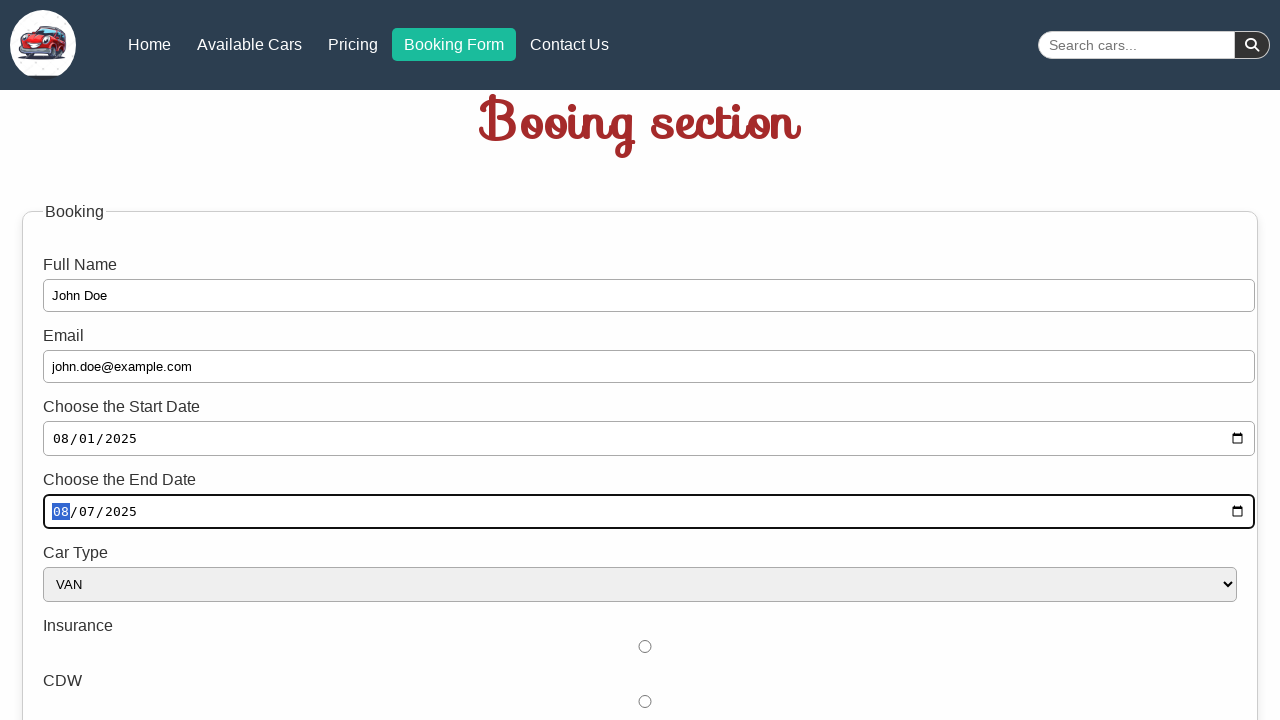

Checked CDW insurance checkbox at (645, 647) on #cdw
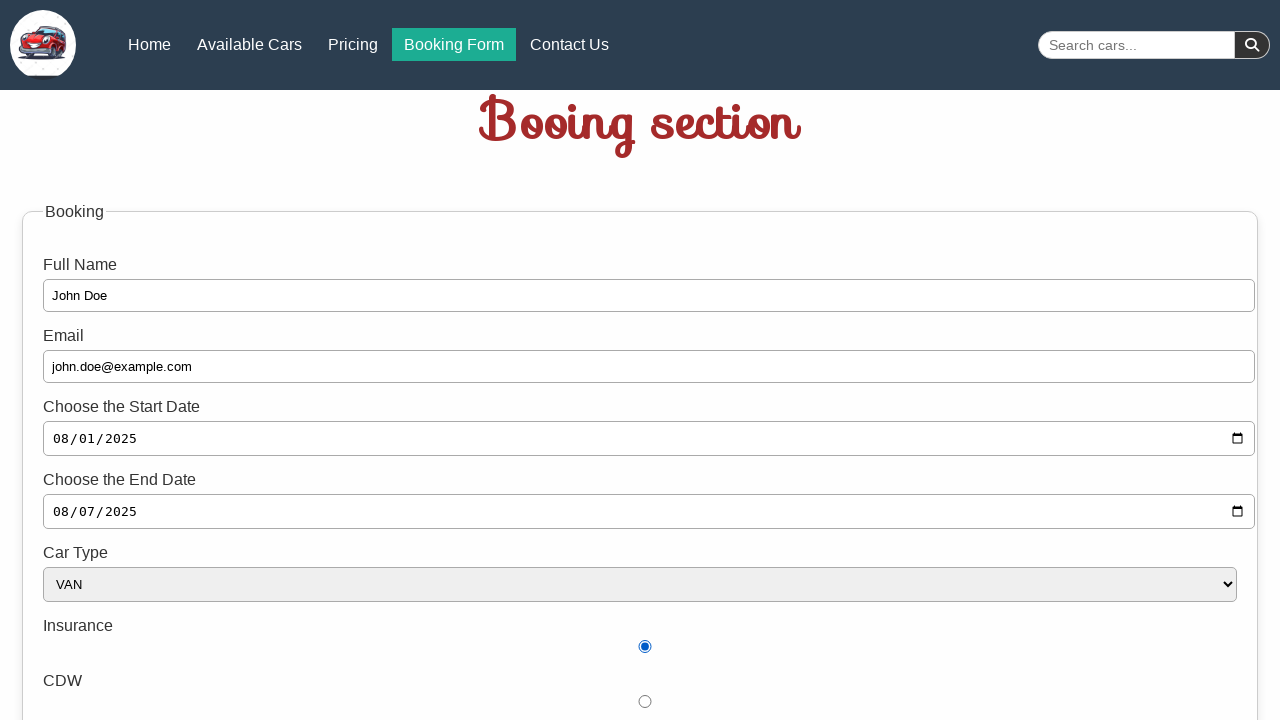

Checked terms and conditions checkbox at (644, 361) on #term1
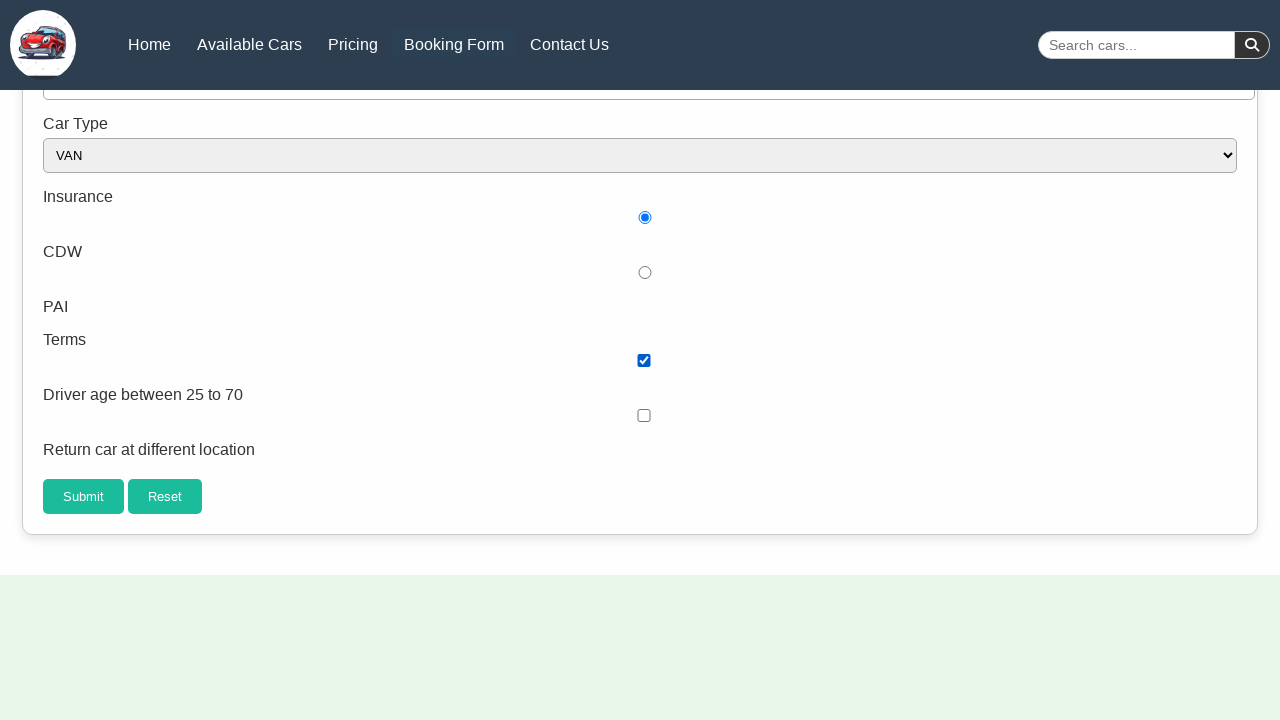

Clicked submit button to submit booking form at (84, 497) on #submit
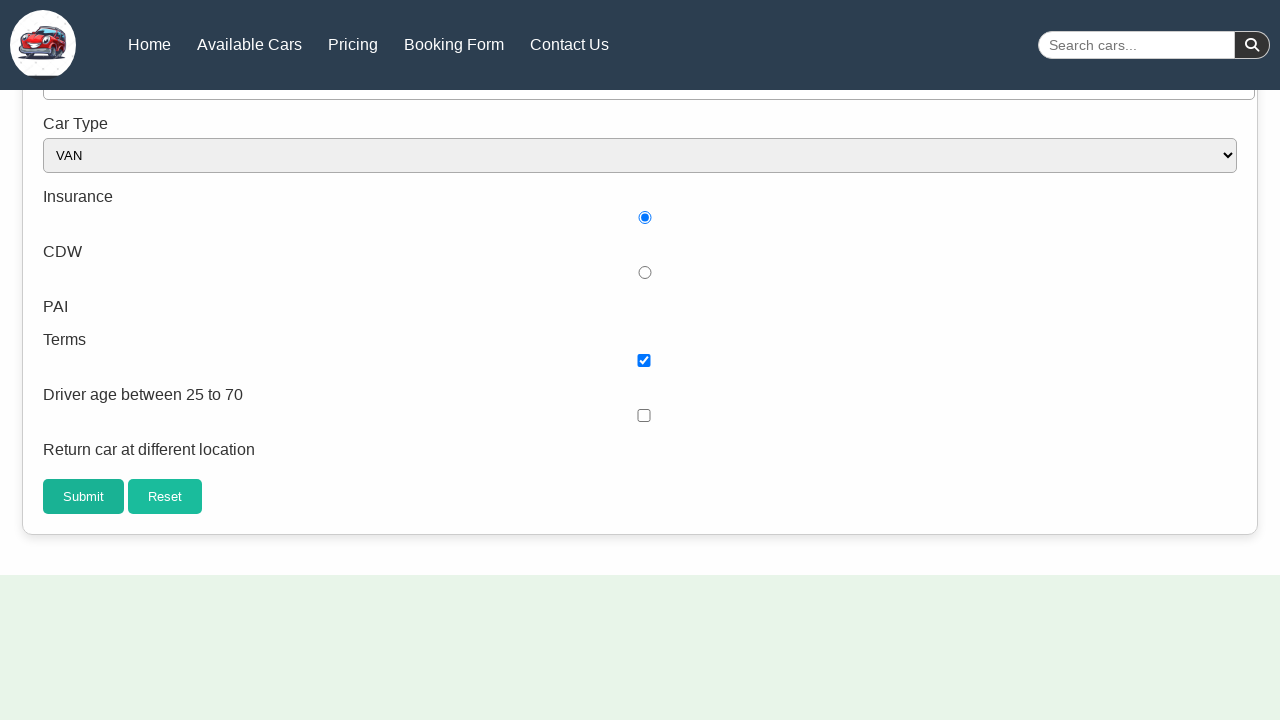

New page opened in context after form submission
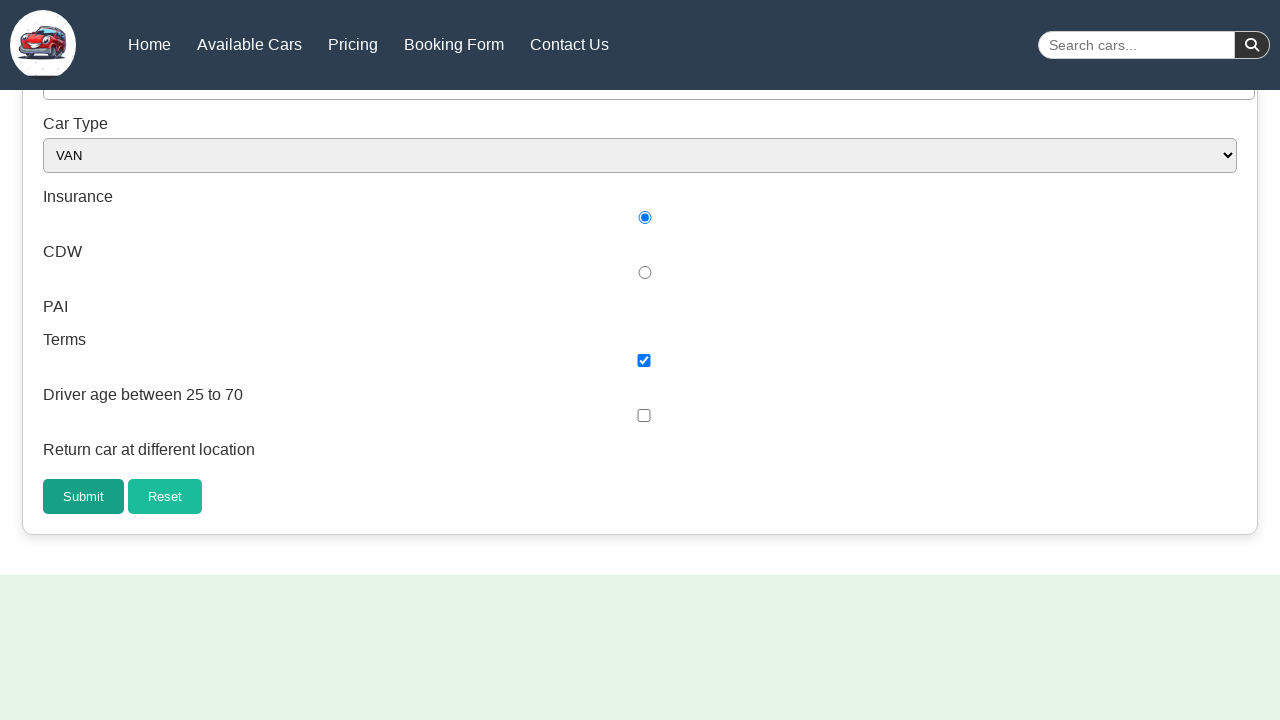

Verified new page URL matches 'submit.html' pattern
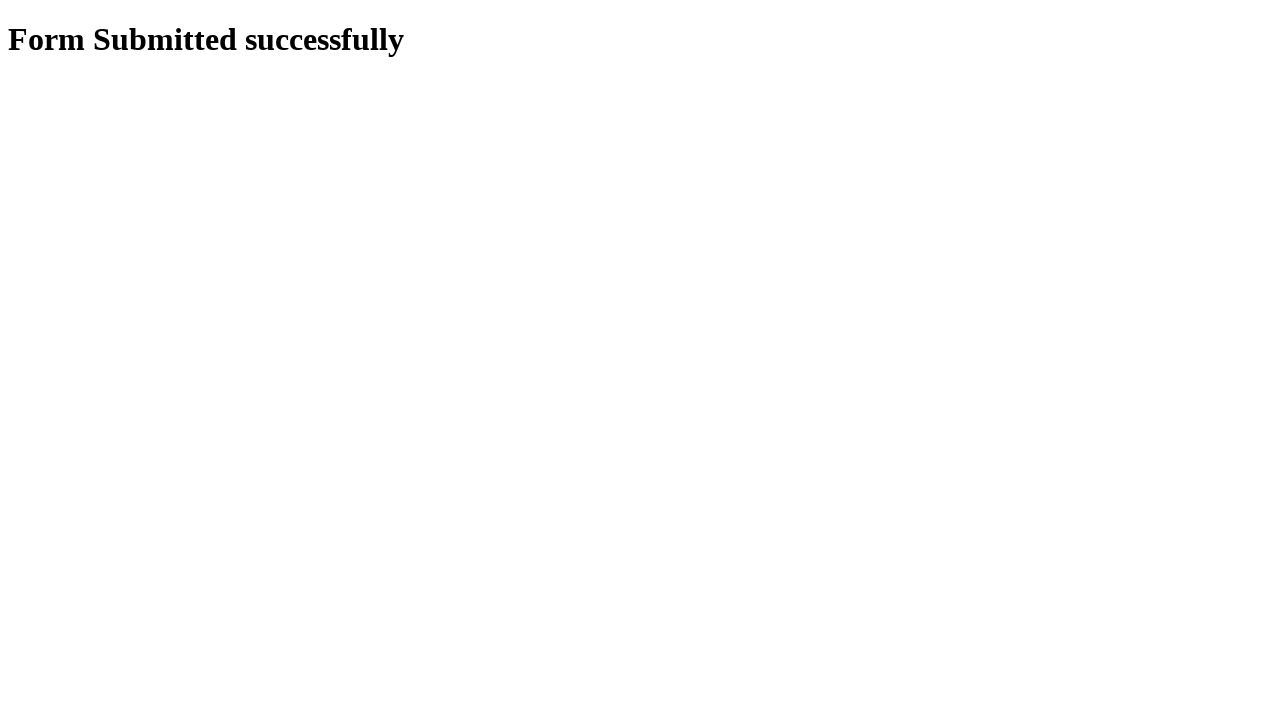

Closed the new page
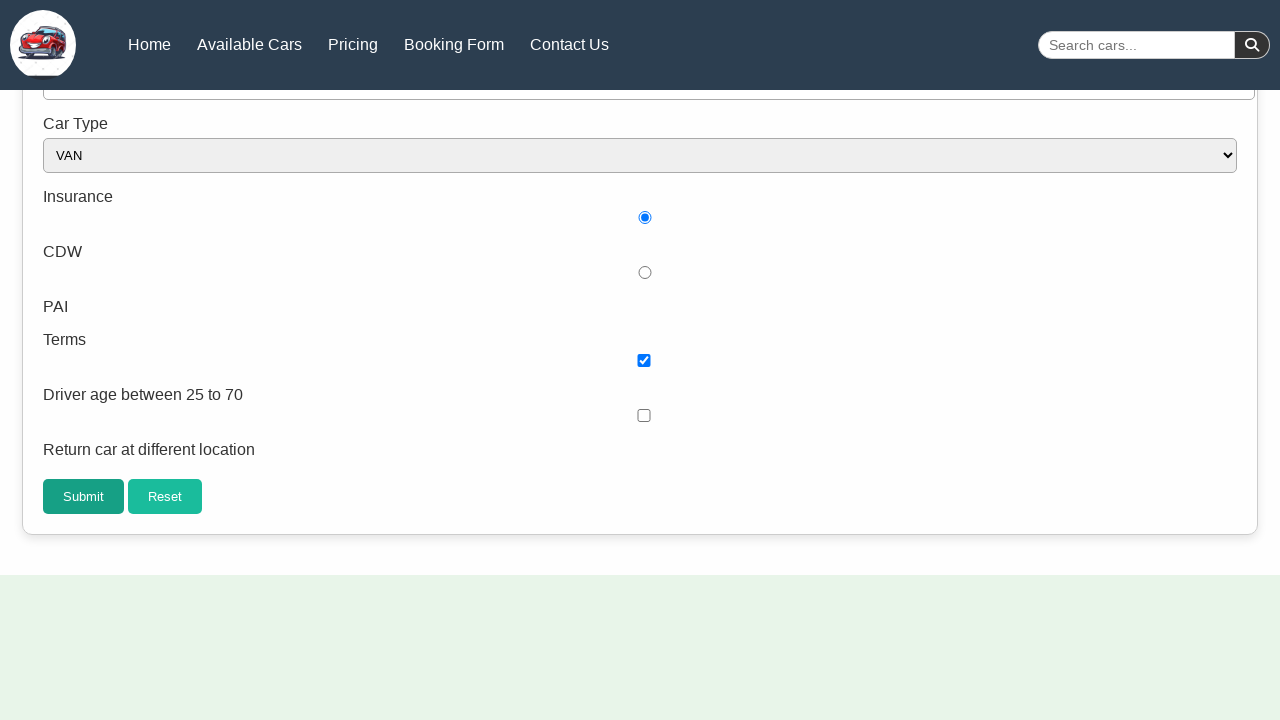

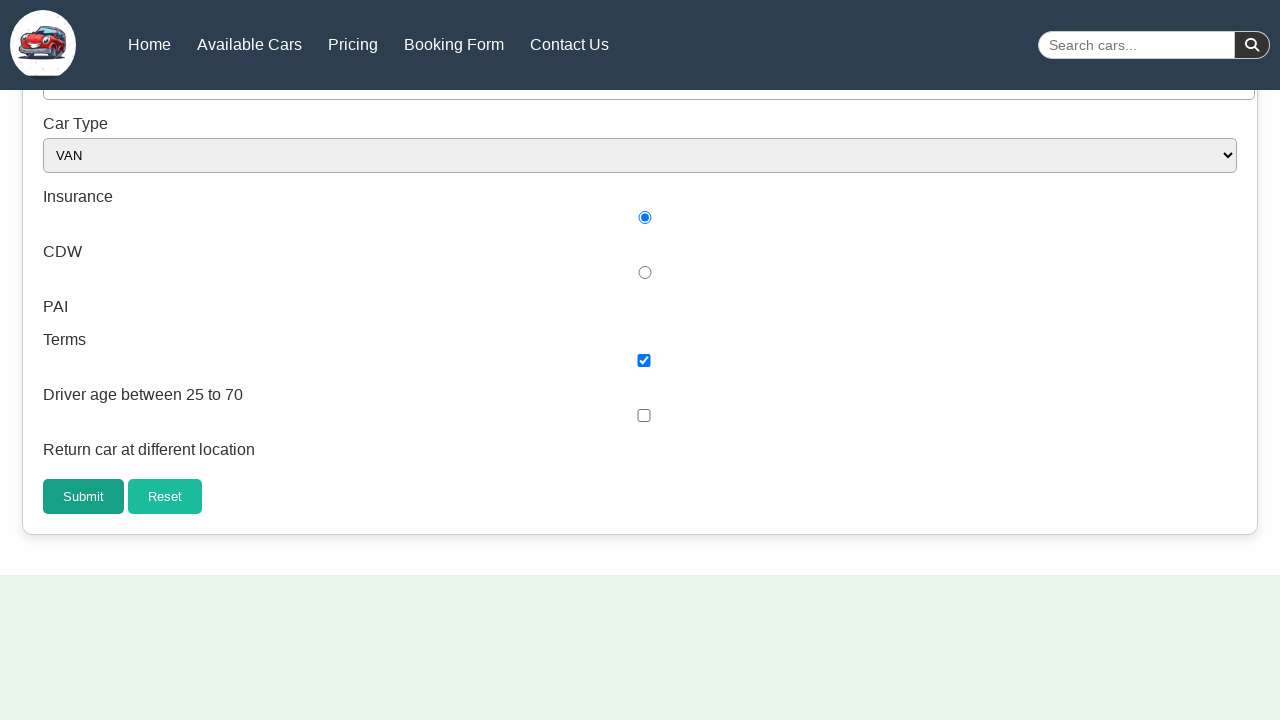